Tests a JavaScript confirmation alert by clicking a button, accepting the confirmation, and verifying the result text shows "Ok"

Starting URL: http://the-internet.herokuapp.com/javascript_alerts

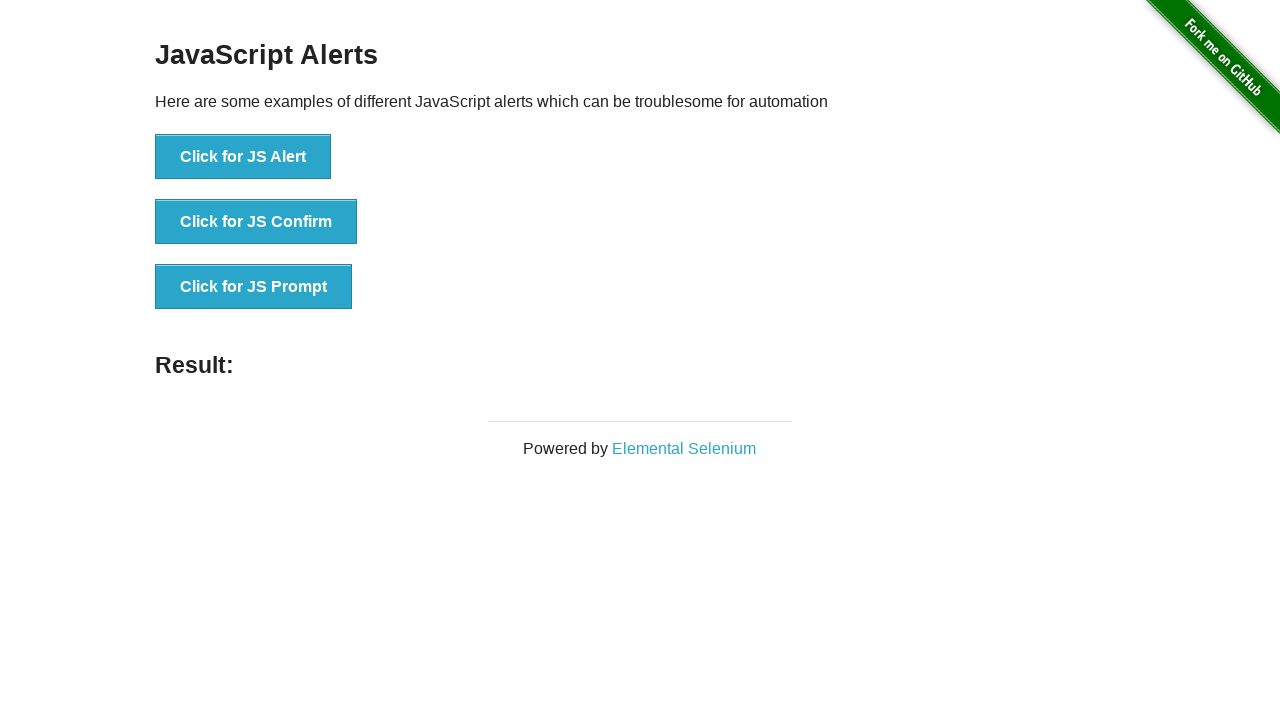

Set up dialog handler to accept confirmation alerts
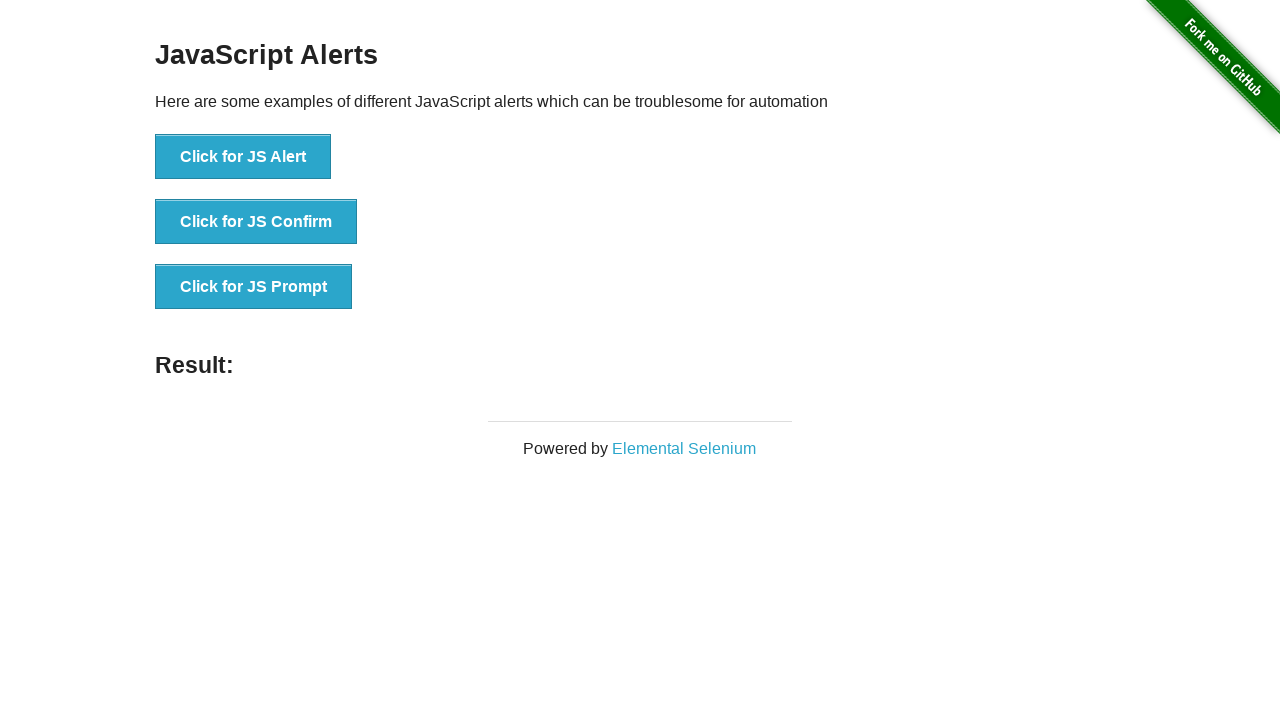

Clicked button to trigger JavaScript confirmation alert at (256, 222) on xpath=//button[@onclick = 'jsConfirm()']
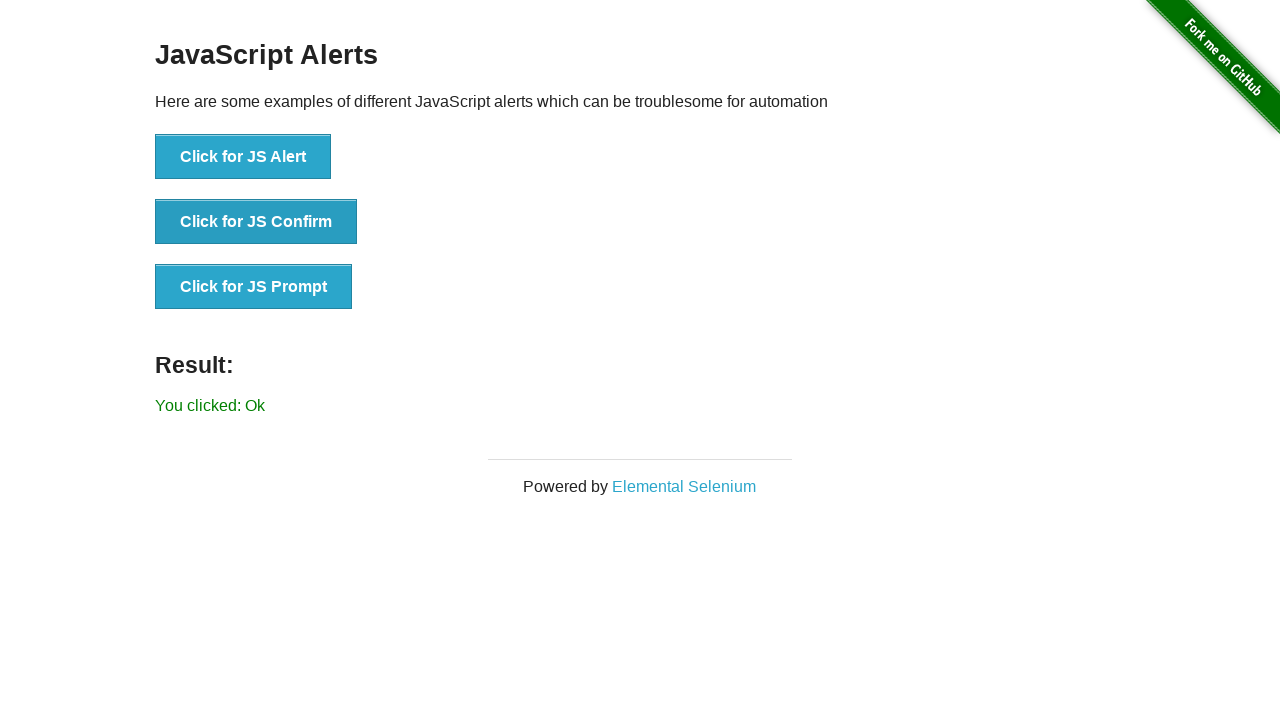

Result text element loaded after accepting confirmation
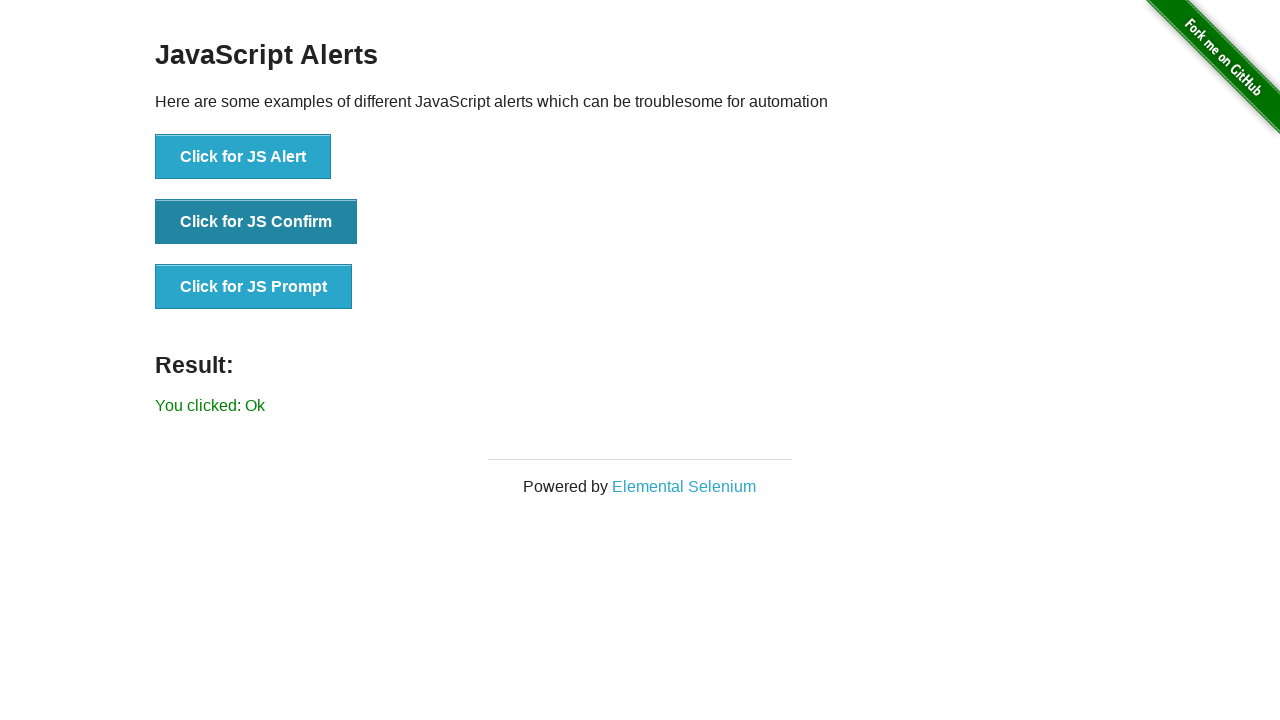

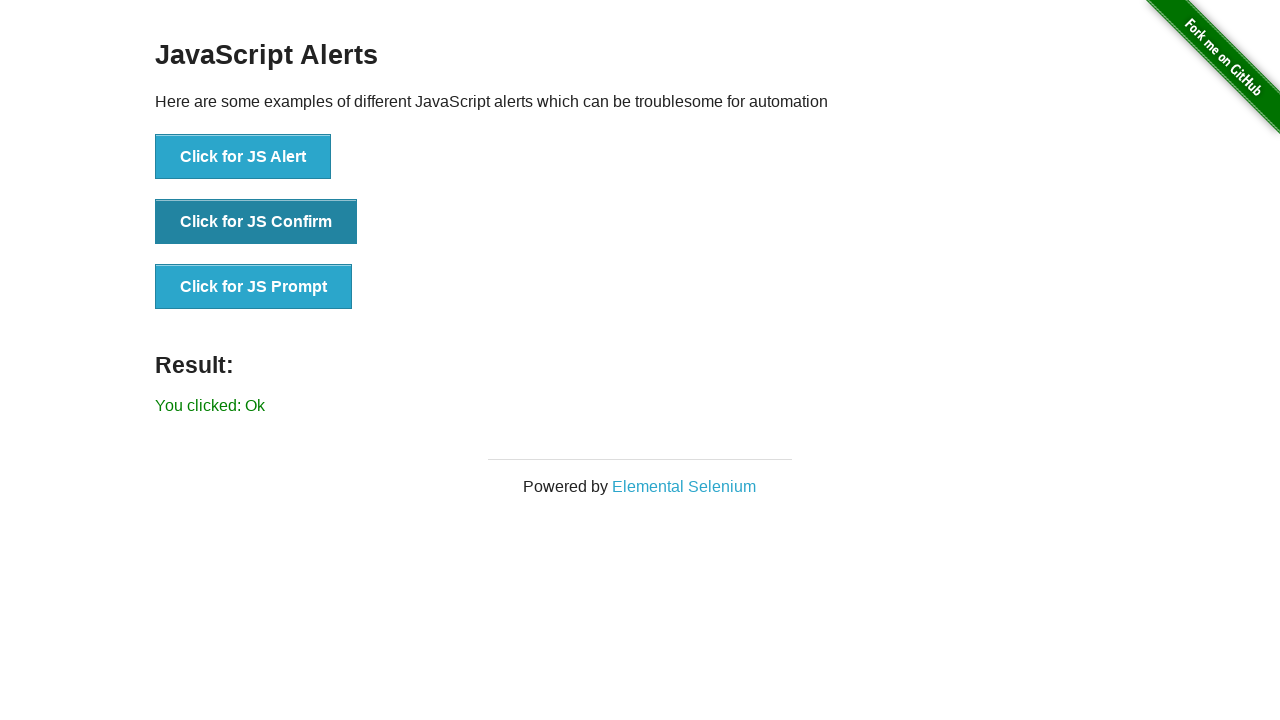